Tests iframe handling by switching to an iframe, clicking a button that triggers an alert, accepting the alert, then switching back to the main content and clicking another button

Starting URL: https://www.w3schools.com/js/tryit.asp?filename=tryjs_alert

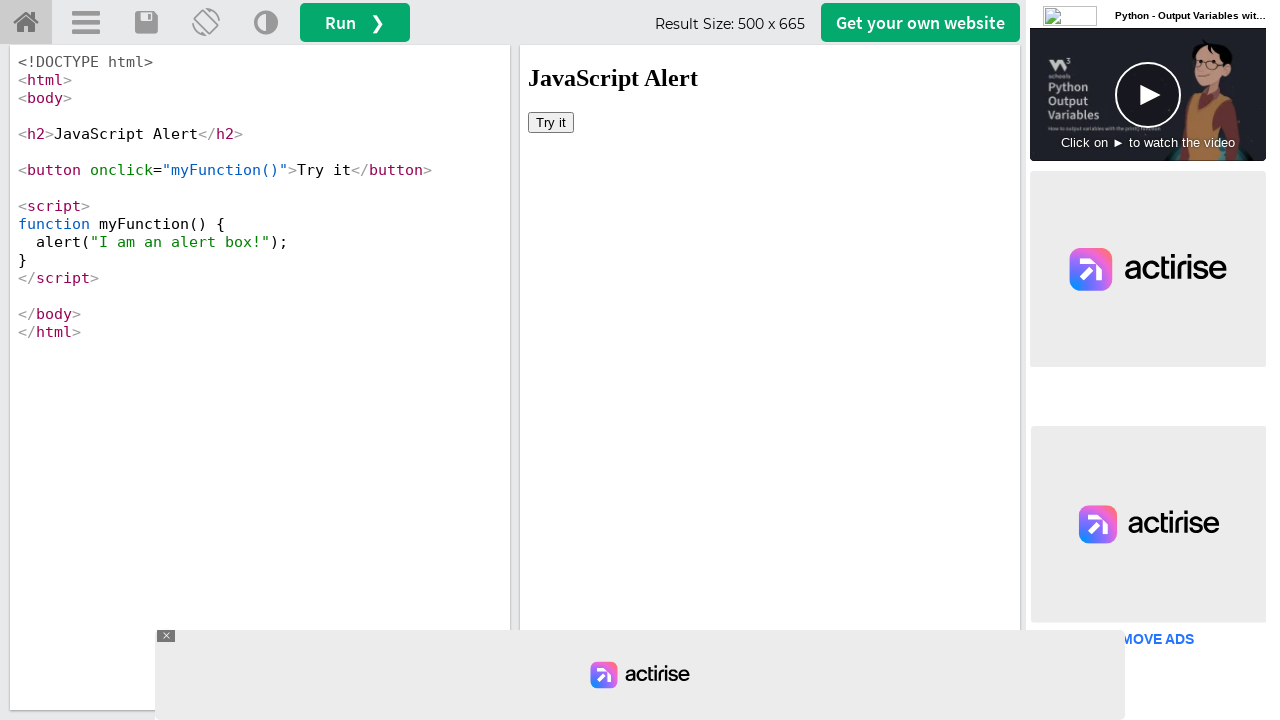

Located the iframe with id 'iframeResult'
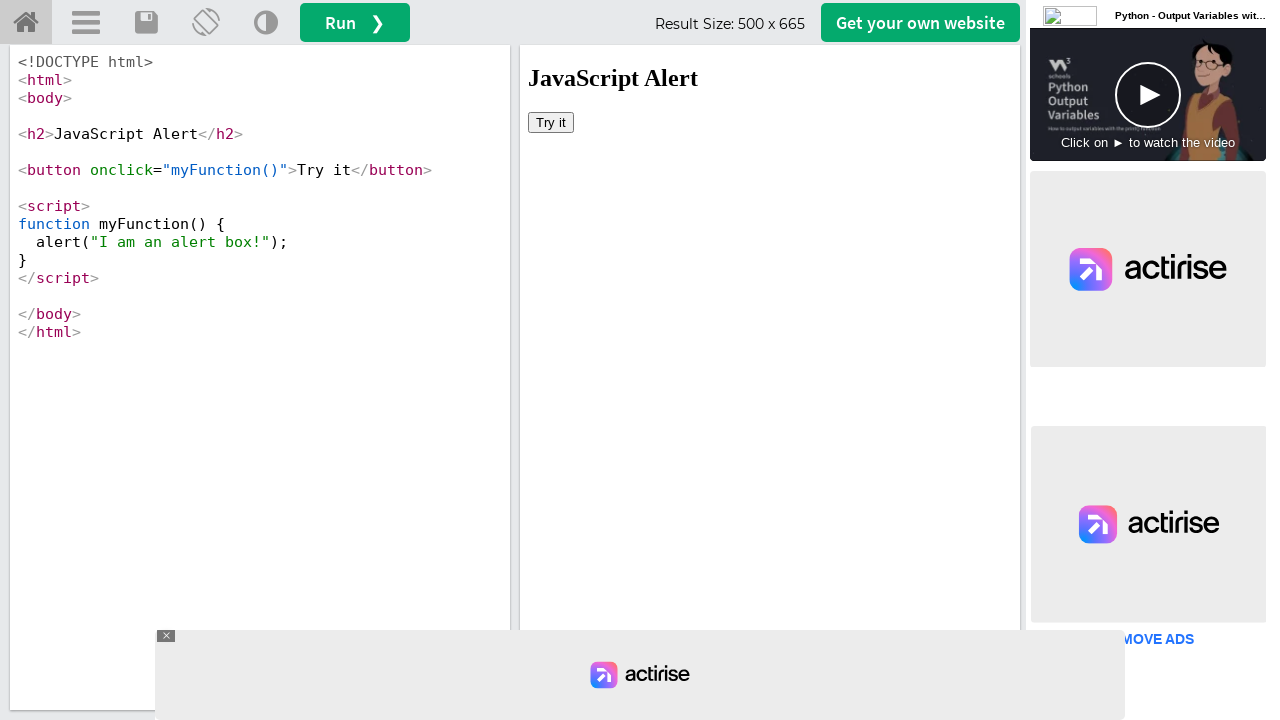

Clicked the button inside iframe that triggers an alert at (551, 122) on #iframeResult >> internal:control=enter-frame >> xpath=//button[@onclick='myFunc
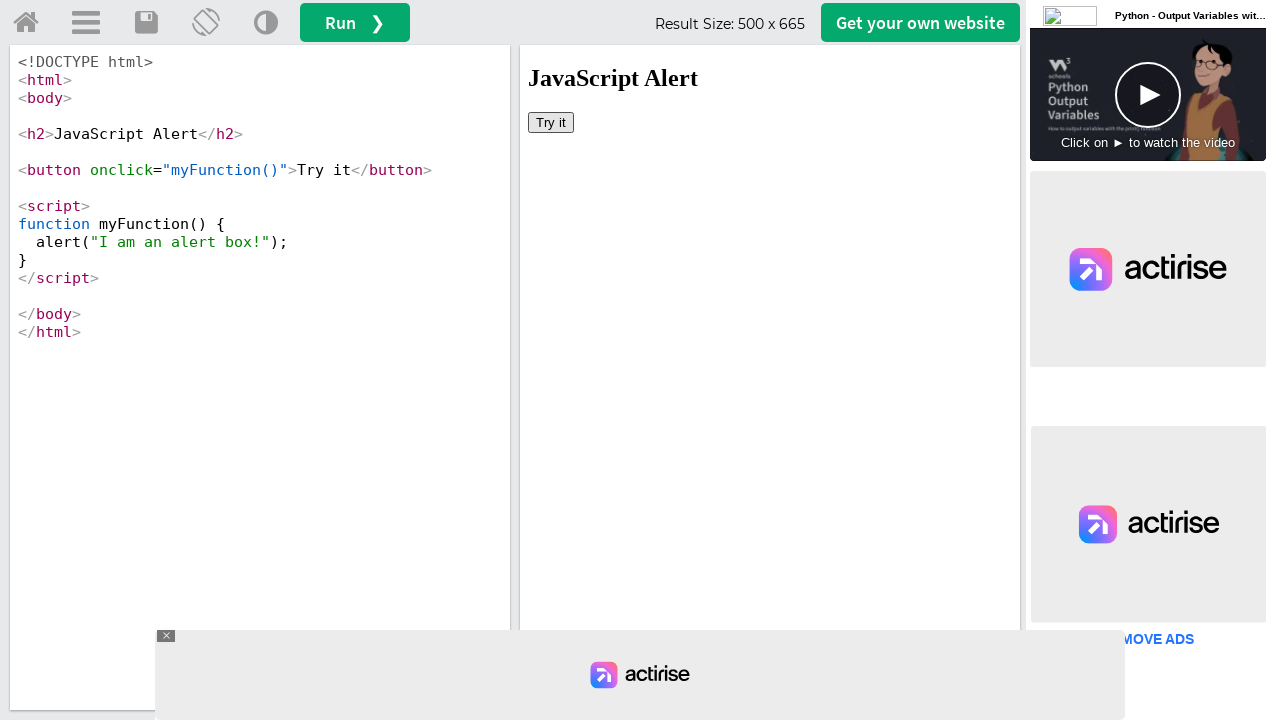

Set up dialog handler to accept alerts
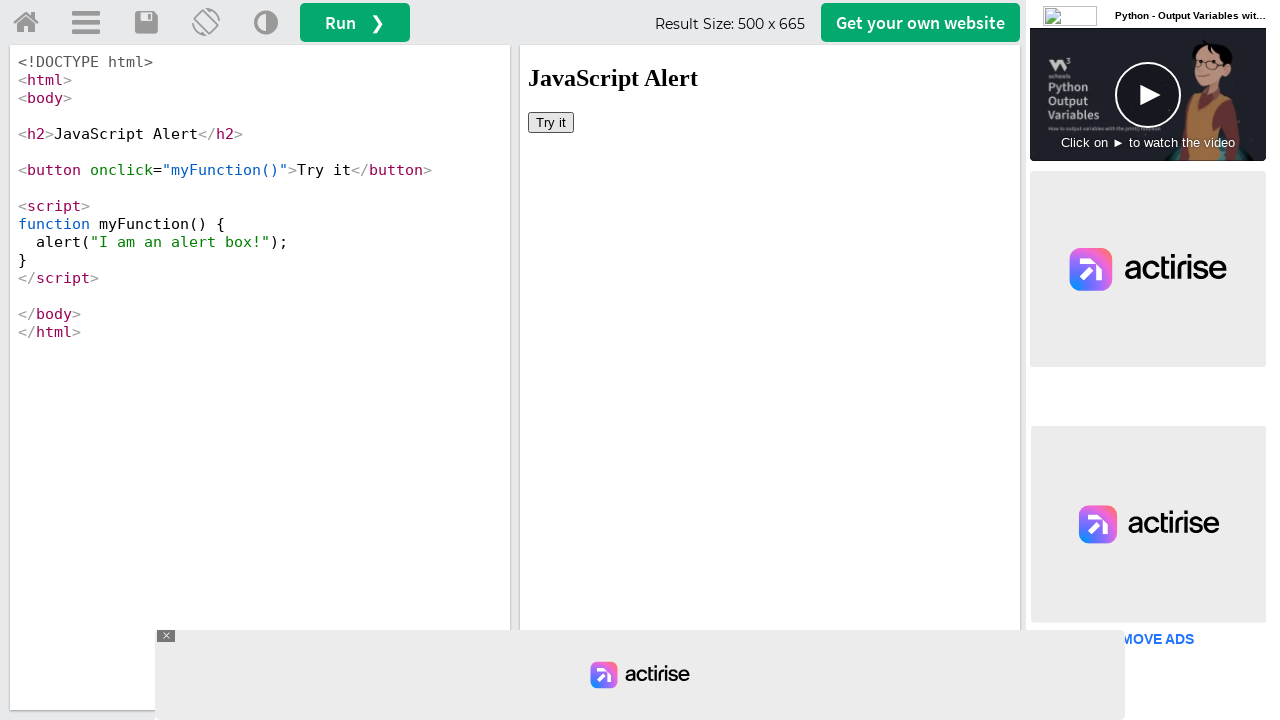

Clicked the button in main content outside iframe at (920, 22) on #getwebsitebtn
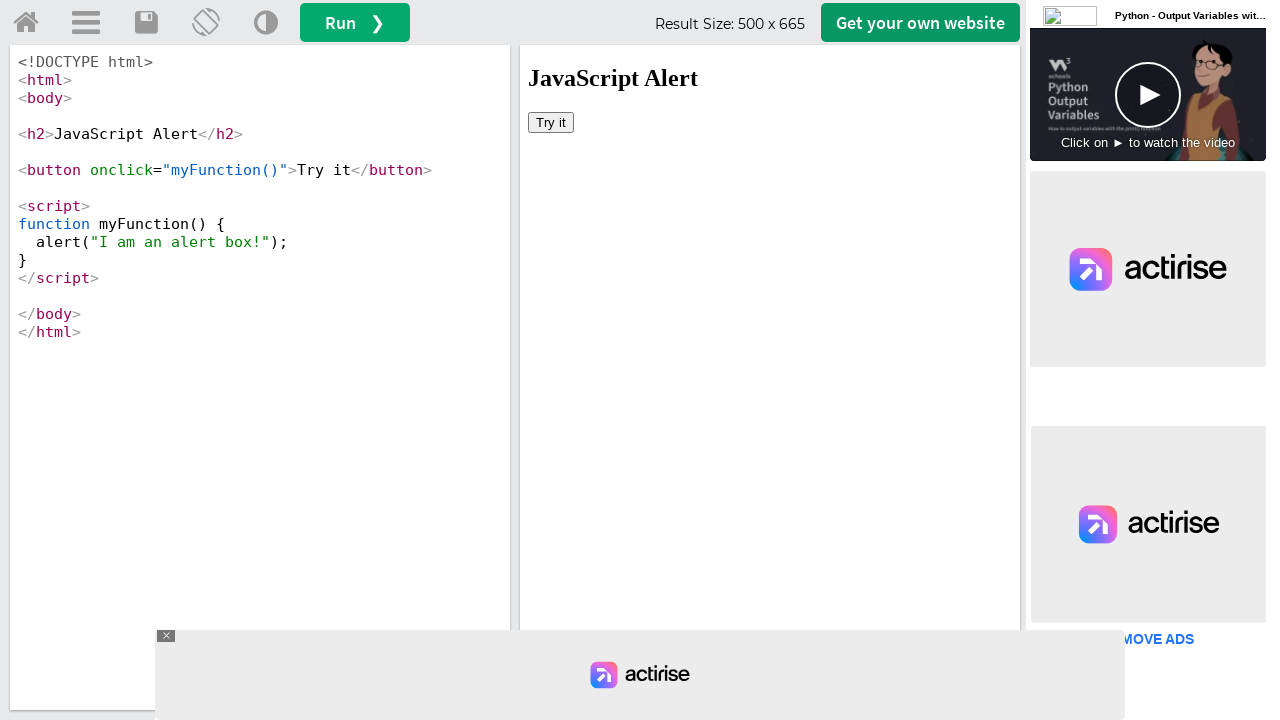

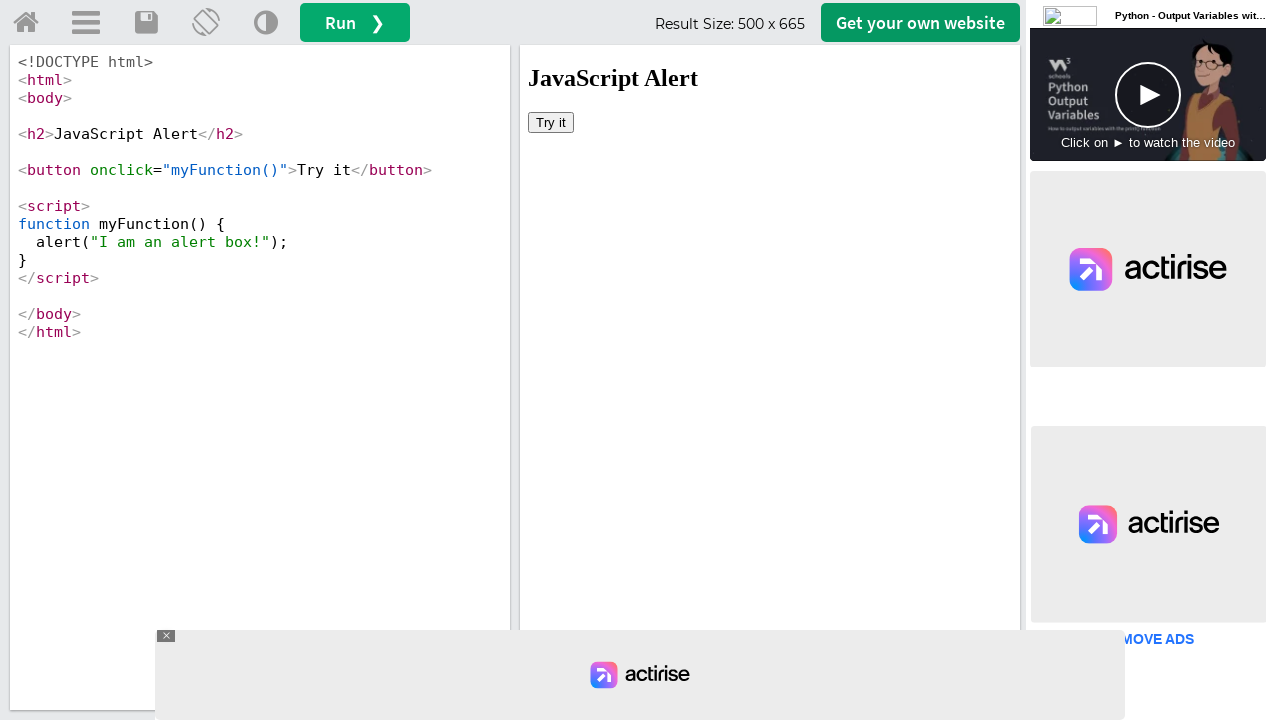